Tests file upload functionality by selecting a file and clicking the upload button on a test upload form page

Starting URL: https://the-internet.herokuapp.com/upload

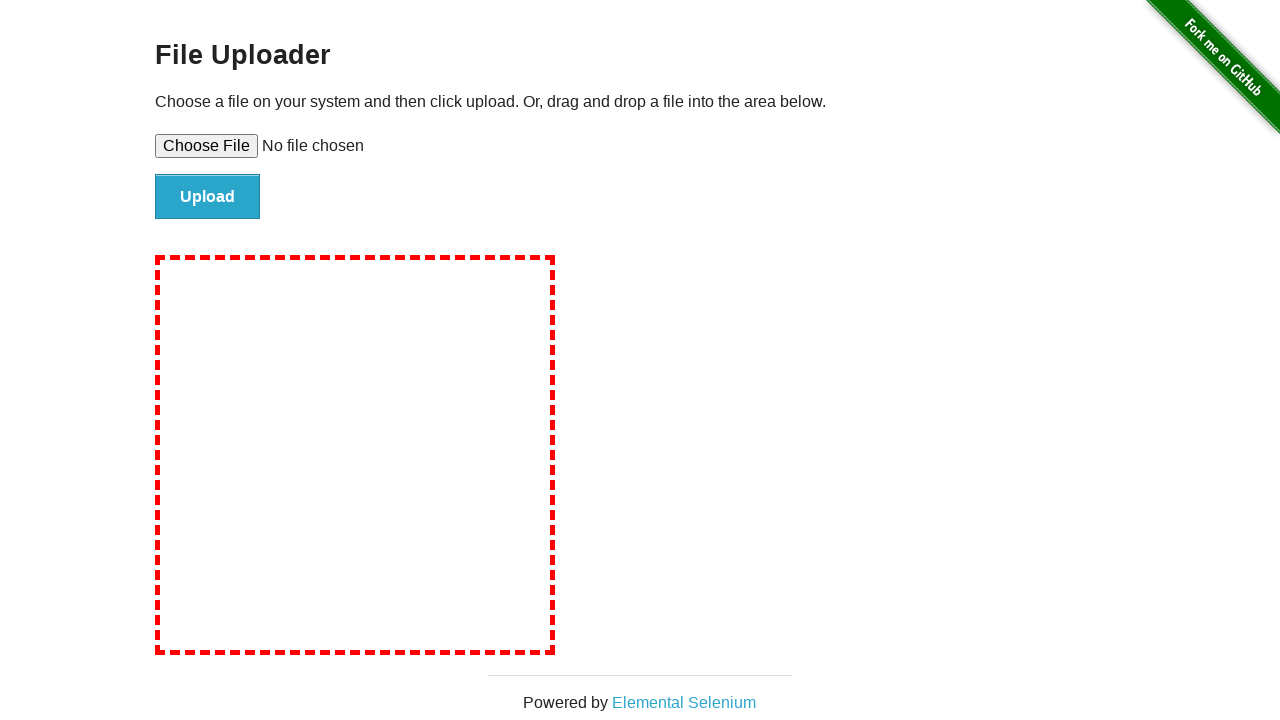

Created temporary test file for upload
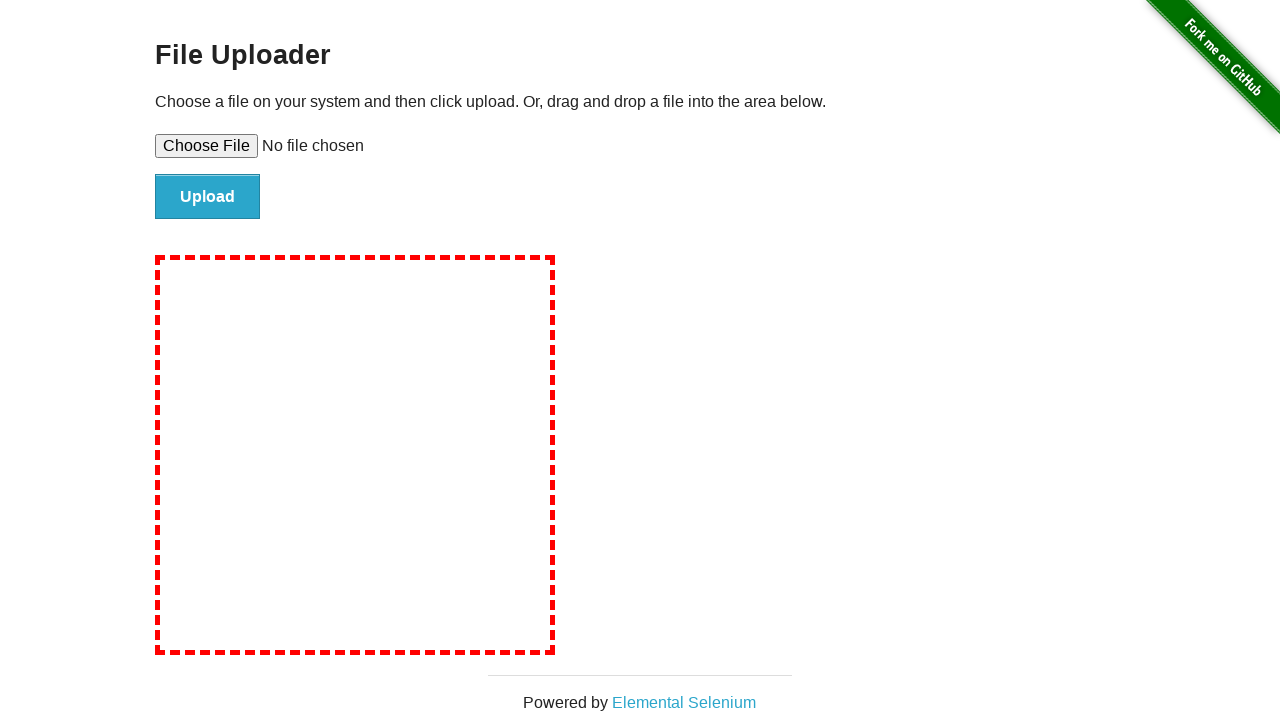

Selected test file via file input field
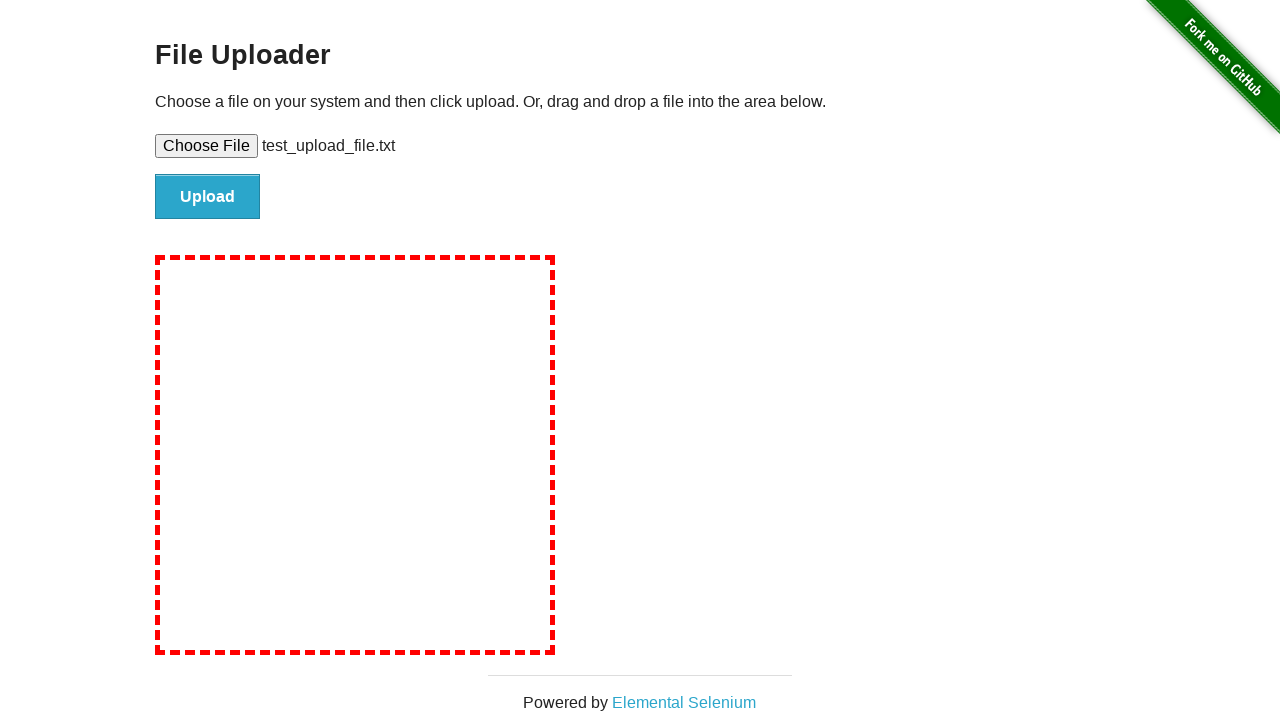

Clicked upload button to submit file at (208, 197) on .button
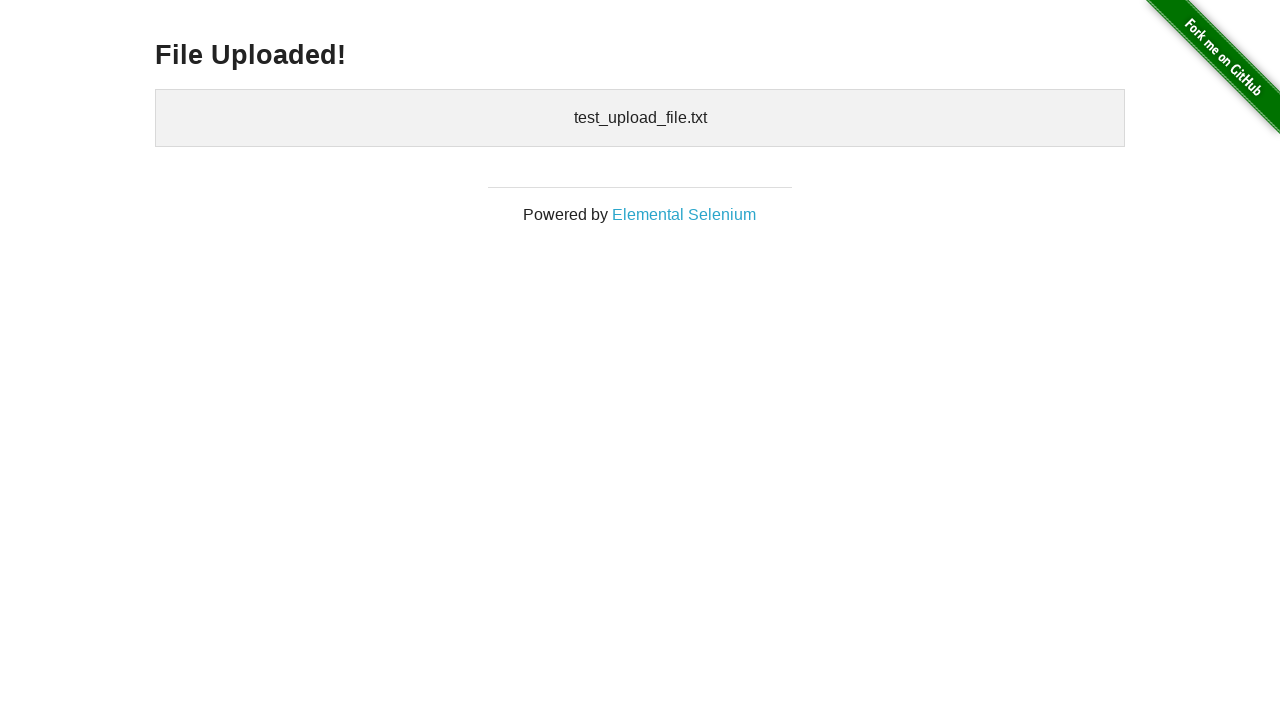

Upload confirmation appeared
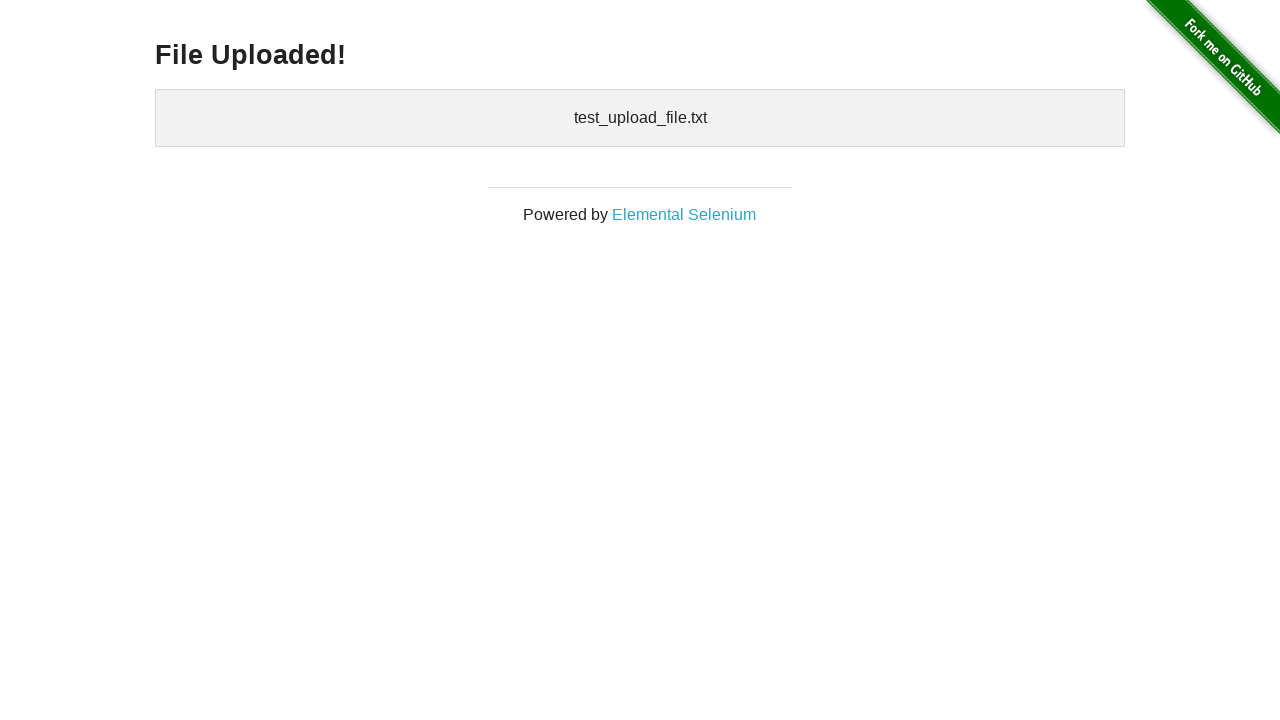

Cleaned up temporary test file
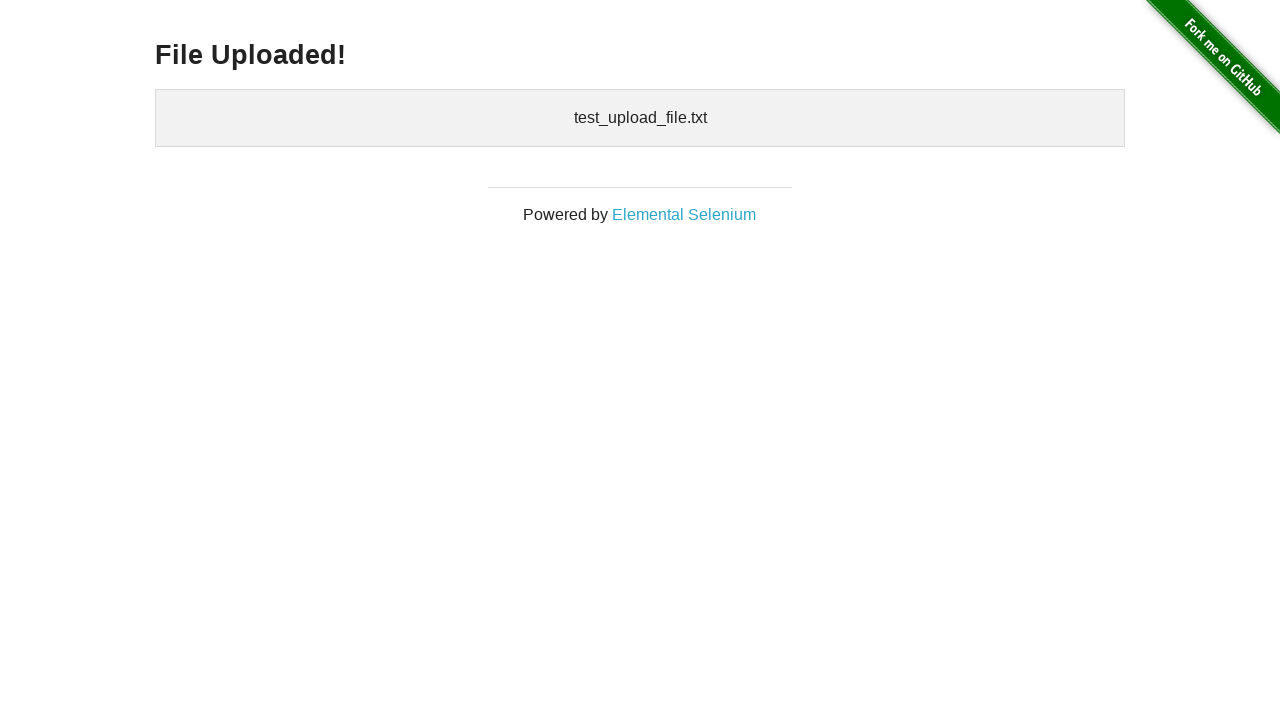

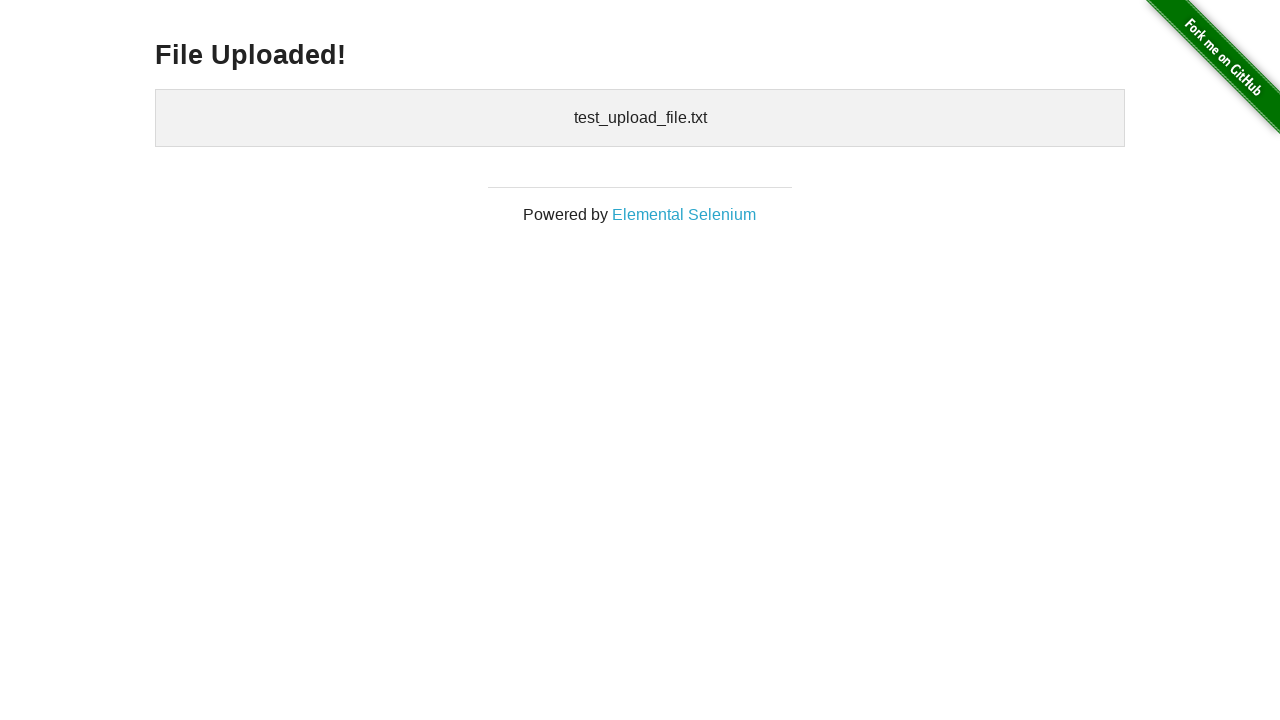